Tests radio button interaction by iterating through two radio button groups and clicking each radio button option to verify they can be selected.

Starting URL: http://echoecho.com/htmlforms10.htm

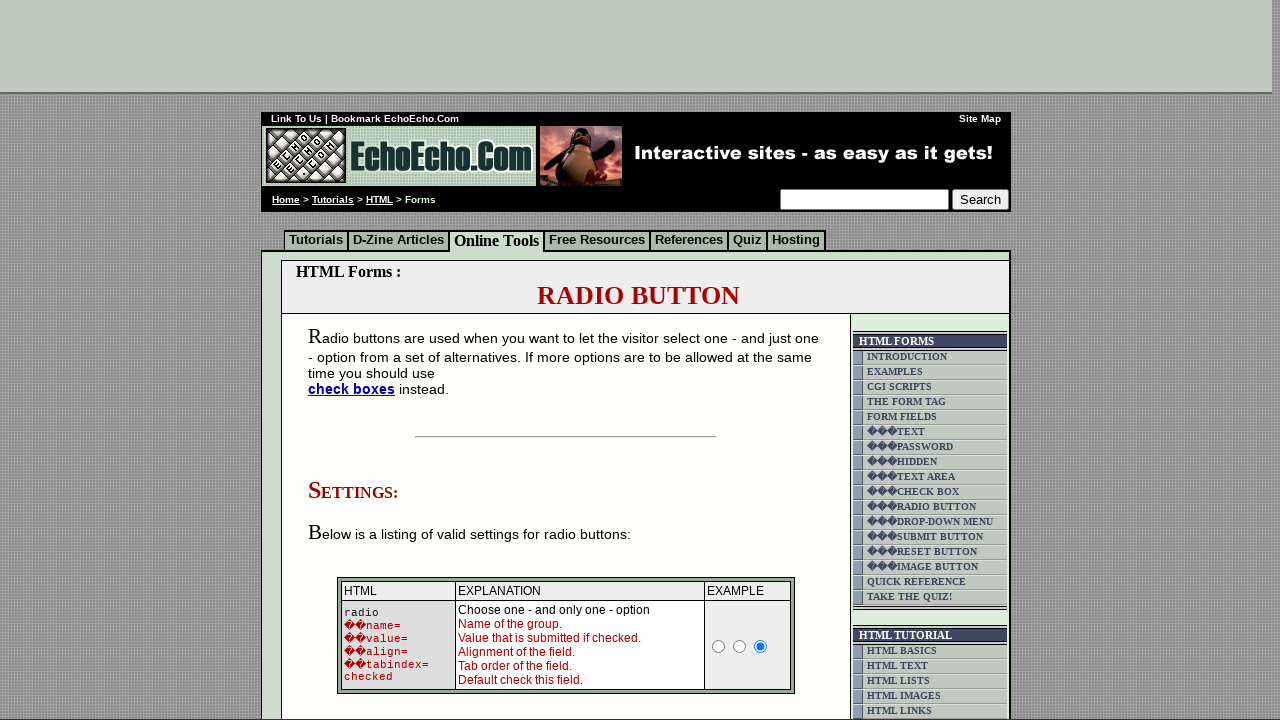

Waited for page to load (domcontentloaded)
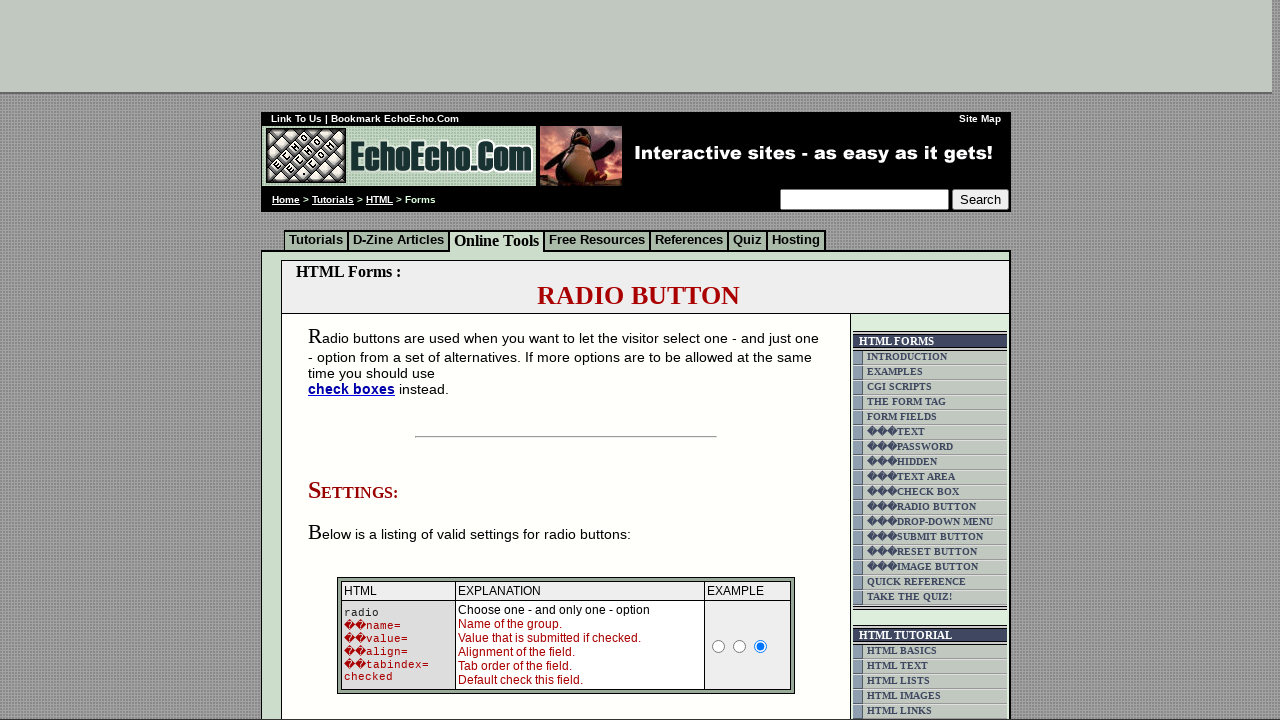

Located radio button group 1
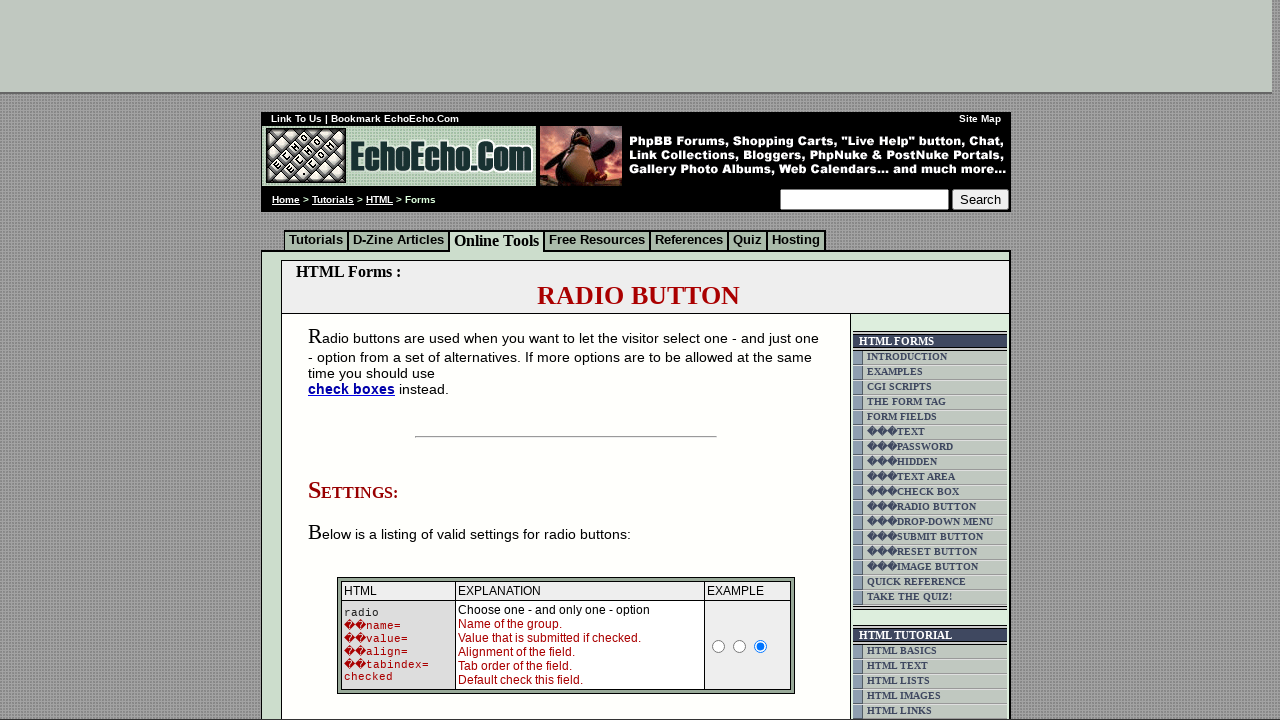

Found 3 radio buttons in group 1
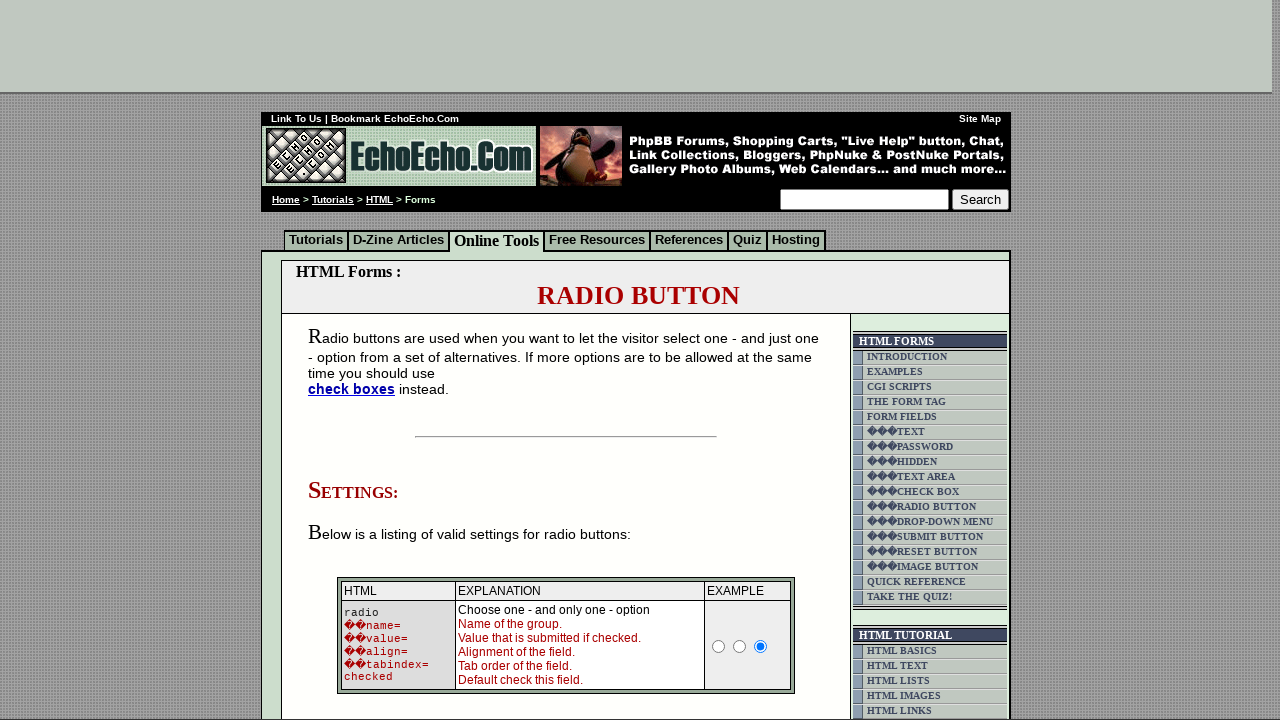

Clicked radio button 1 in group 1 at (356, 360) on input[name='group1'] >> nth=0
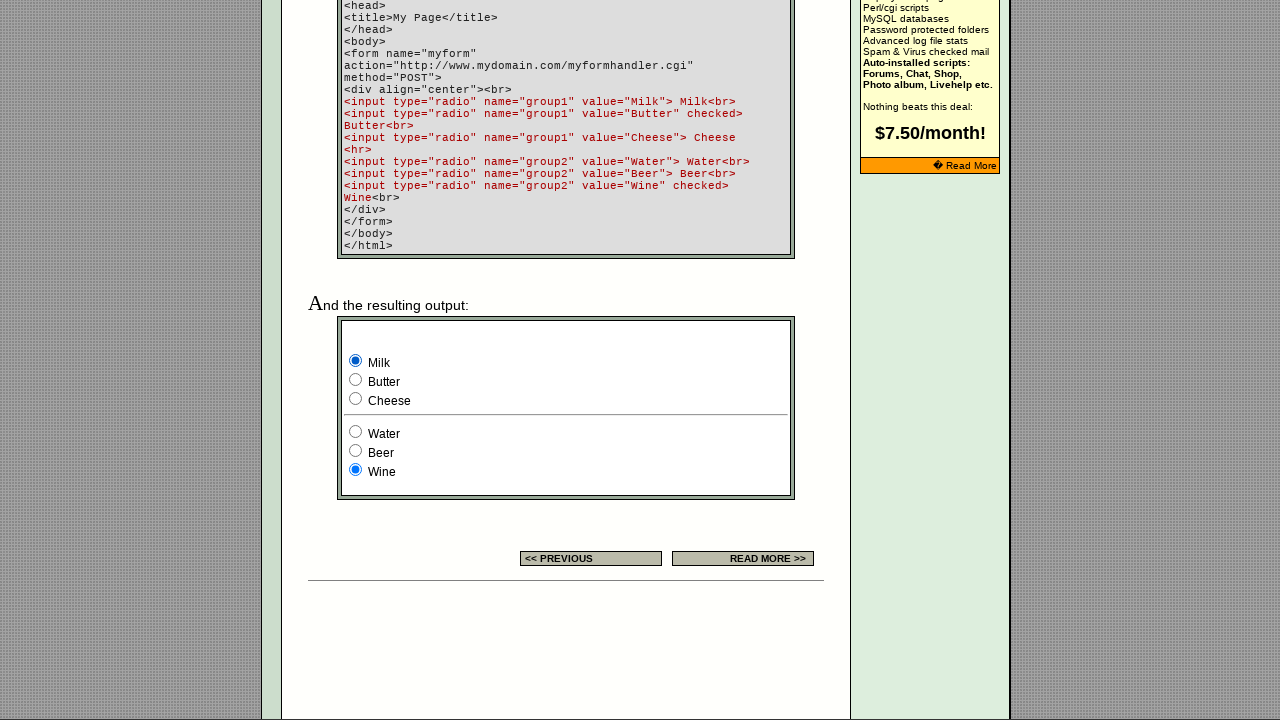

Waited 500ms after selecting radio button 1 in group 1
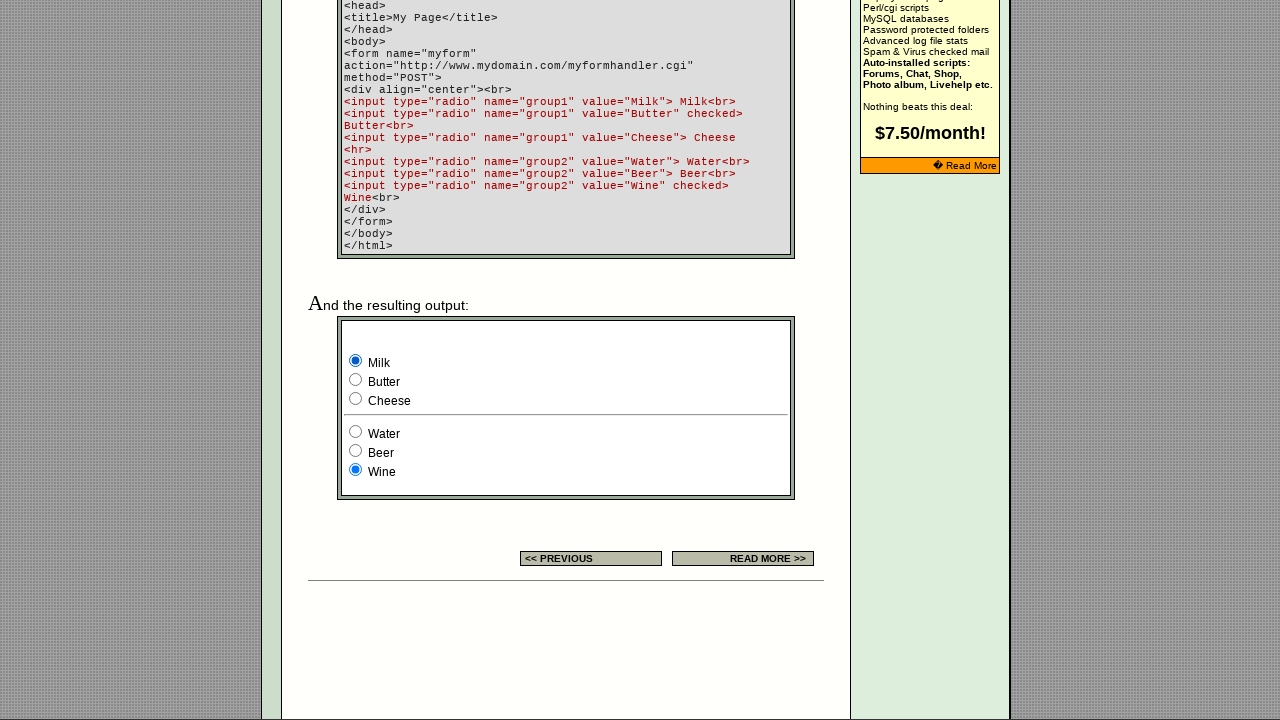

Clicked radio button 2 in group 1 at (356, 380) on input[name='group1'] >> nth=1
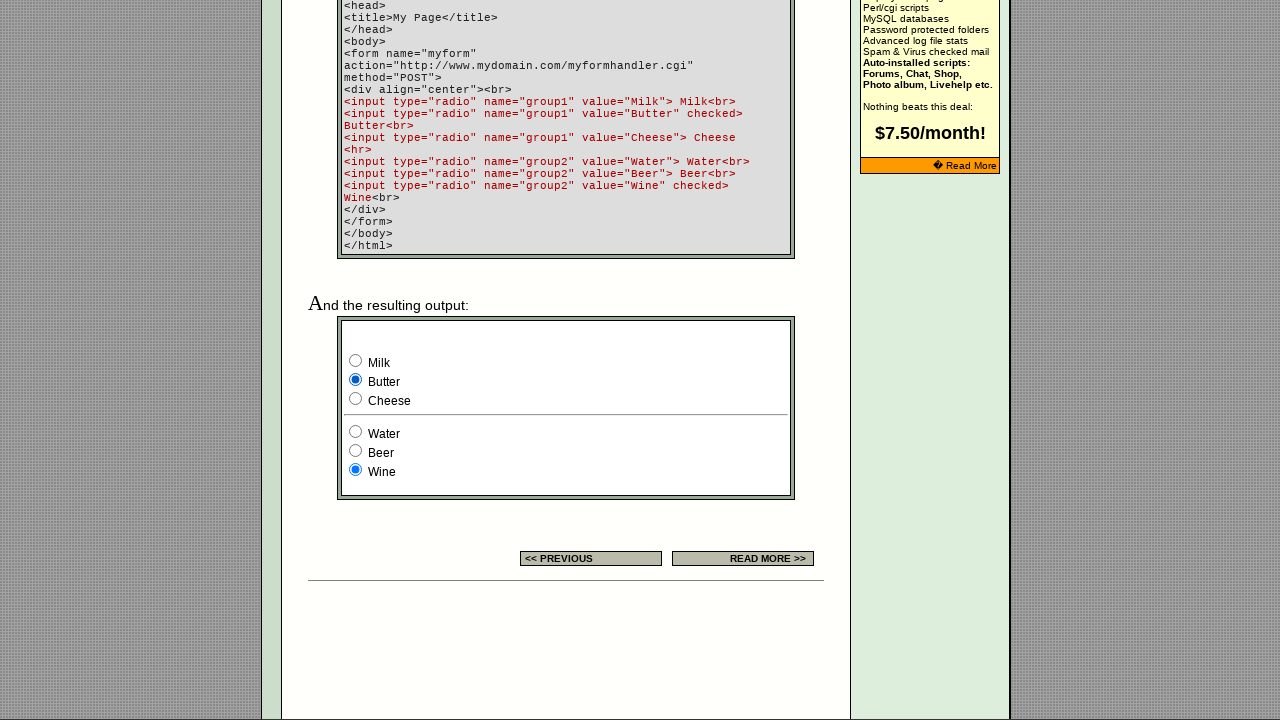

Waited 500ms after selecting radio button 2 in group 1
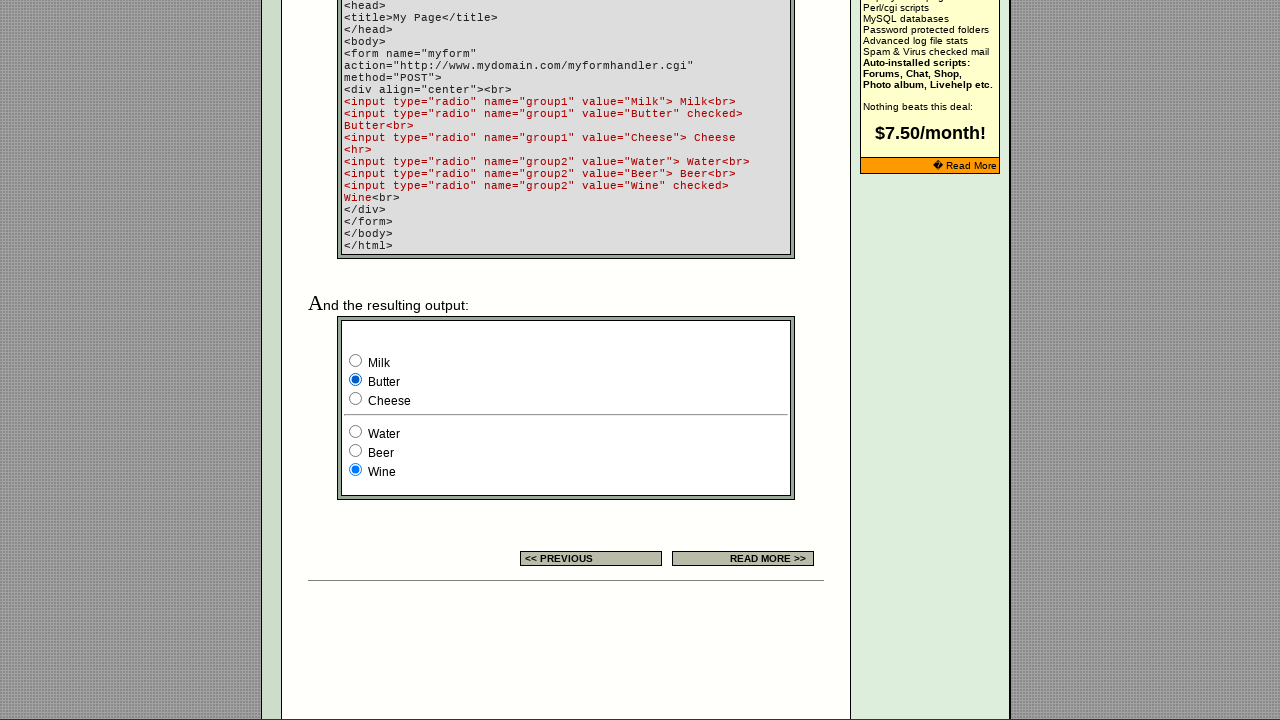

Clicked radio button 3 in group 1 at (356, 398) on input[name='group1'] >> nth=2
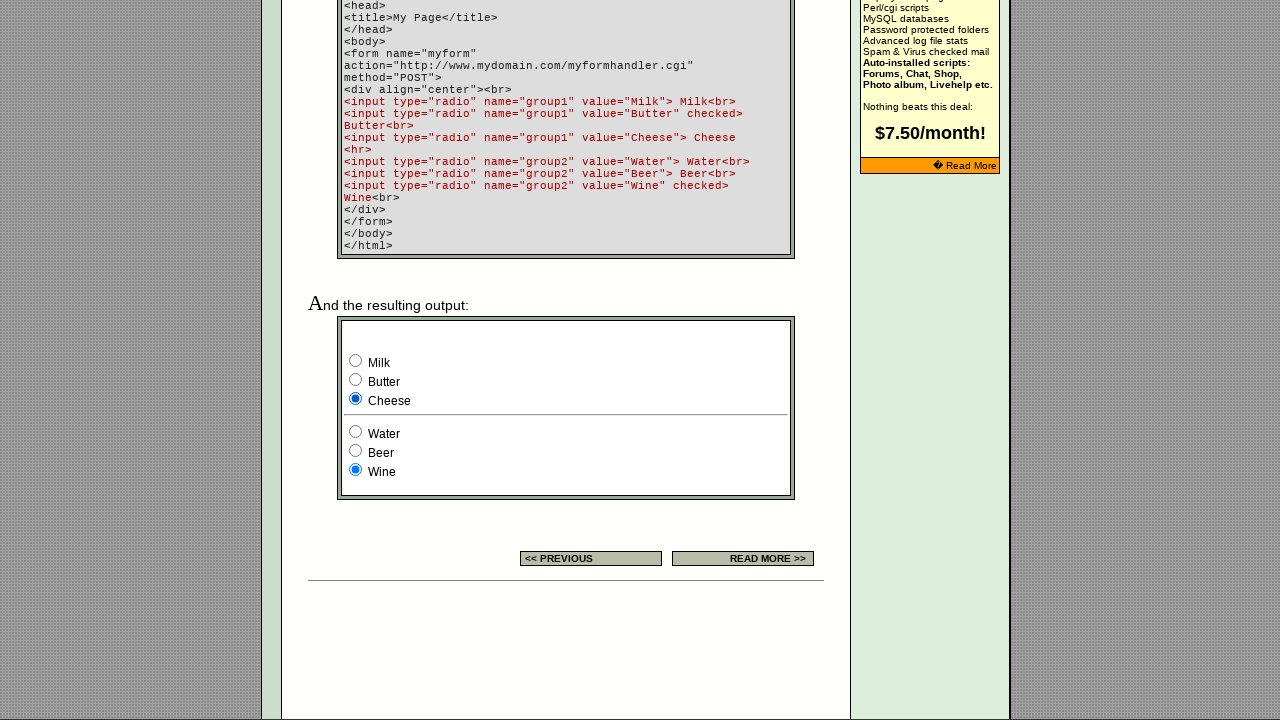

Waited 500ms after selecting radio button 3 in group 1
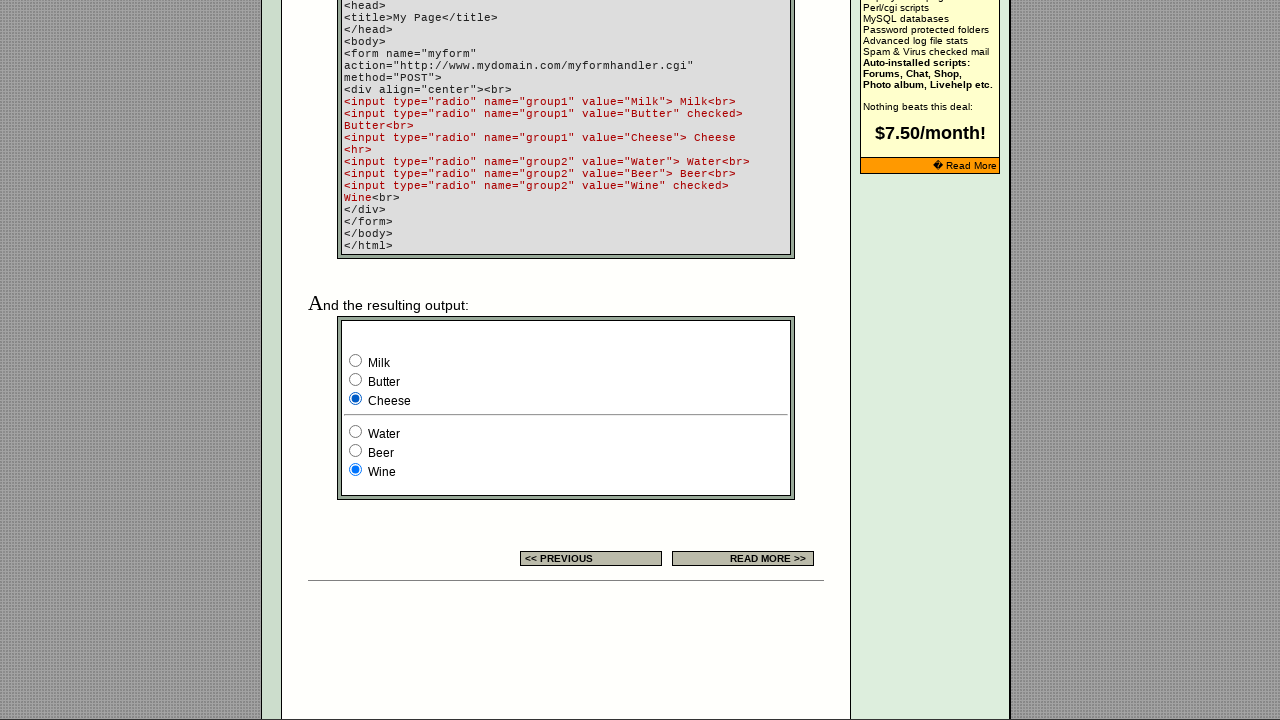

Located radio button group 2
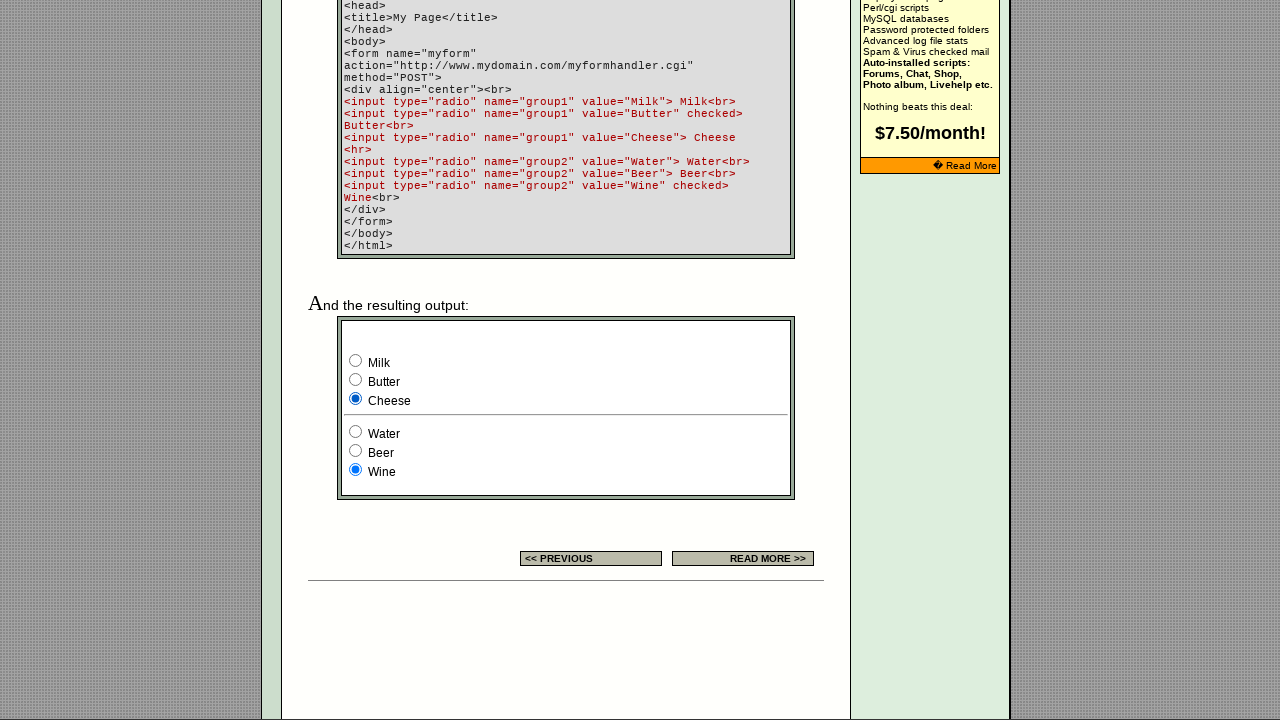

Found 3 radio buttons in group 2
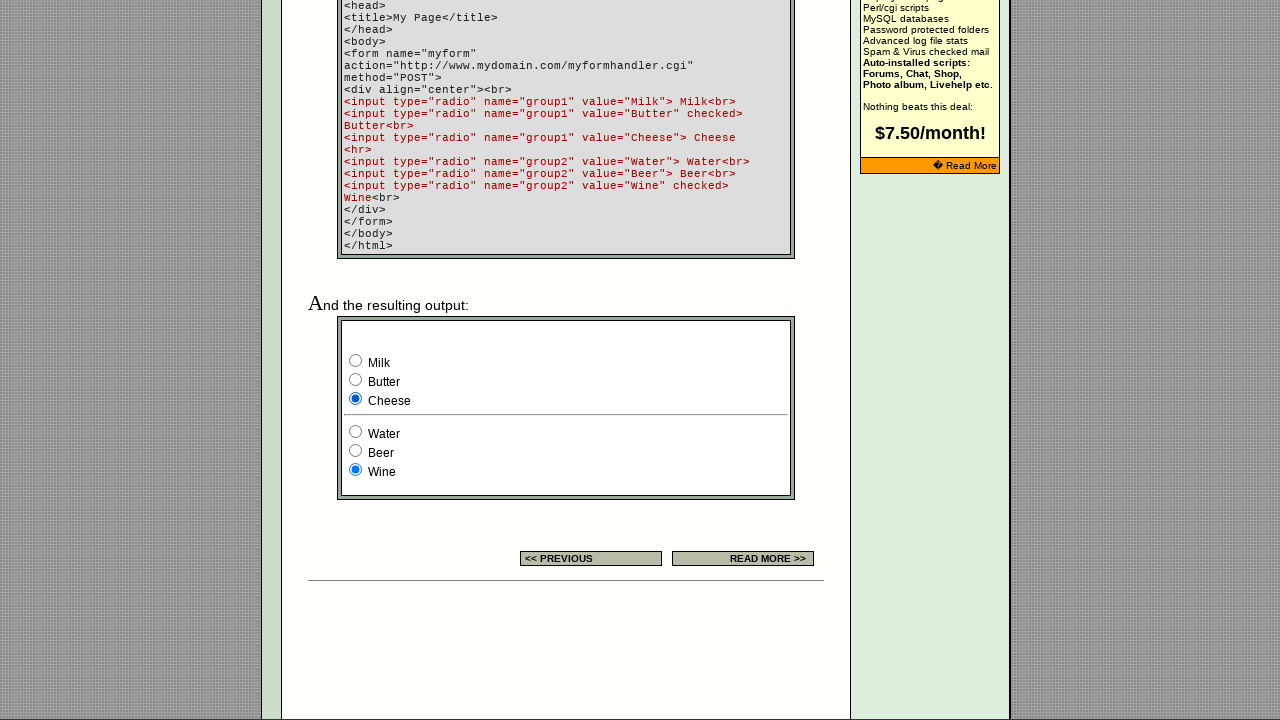

Clicked radio button 1 in group 2 at (356, 432) on input[name='group2'] >> nth=0
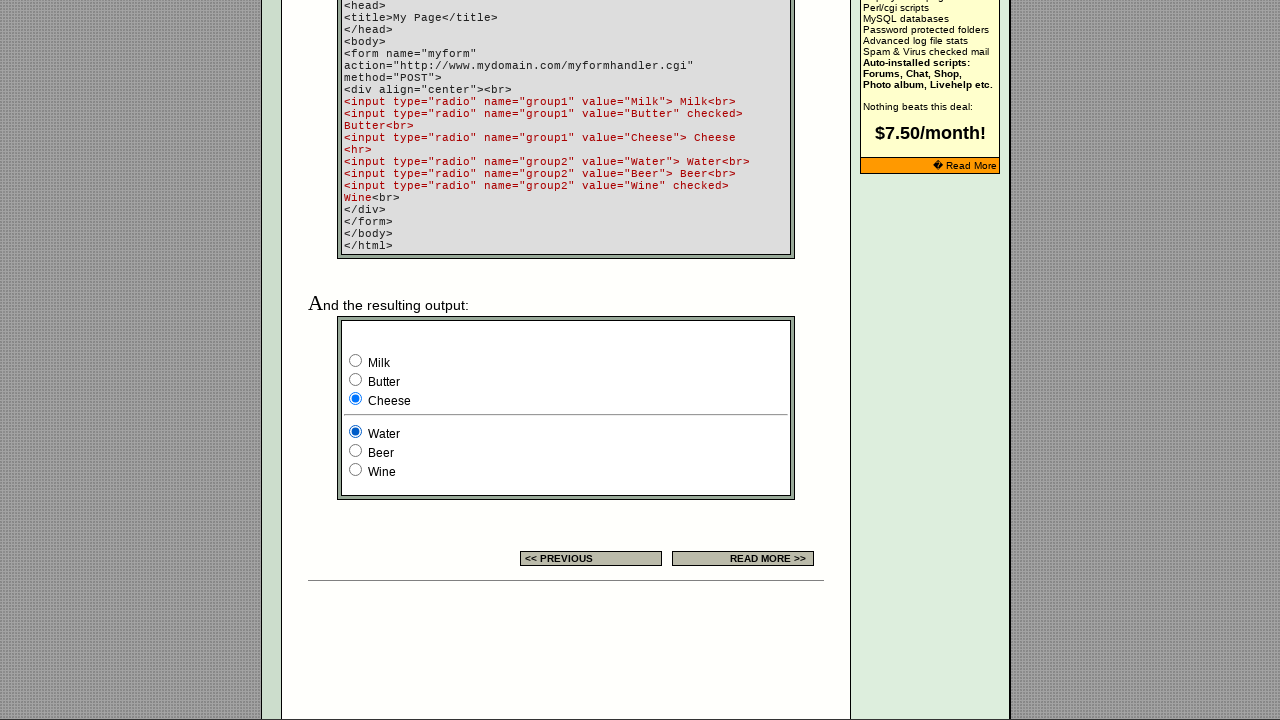

Waited 500ms after selecting radio button 1 in group 2
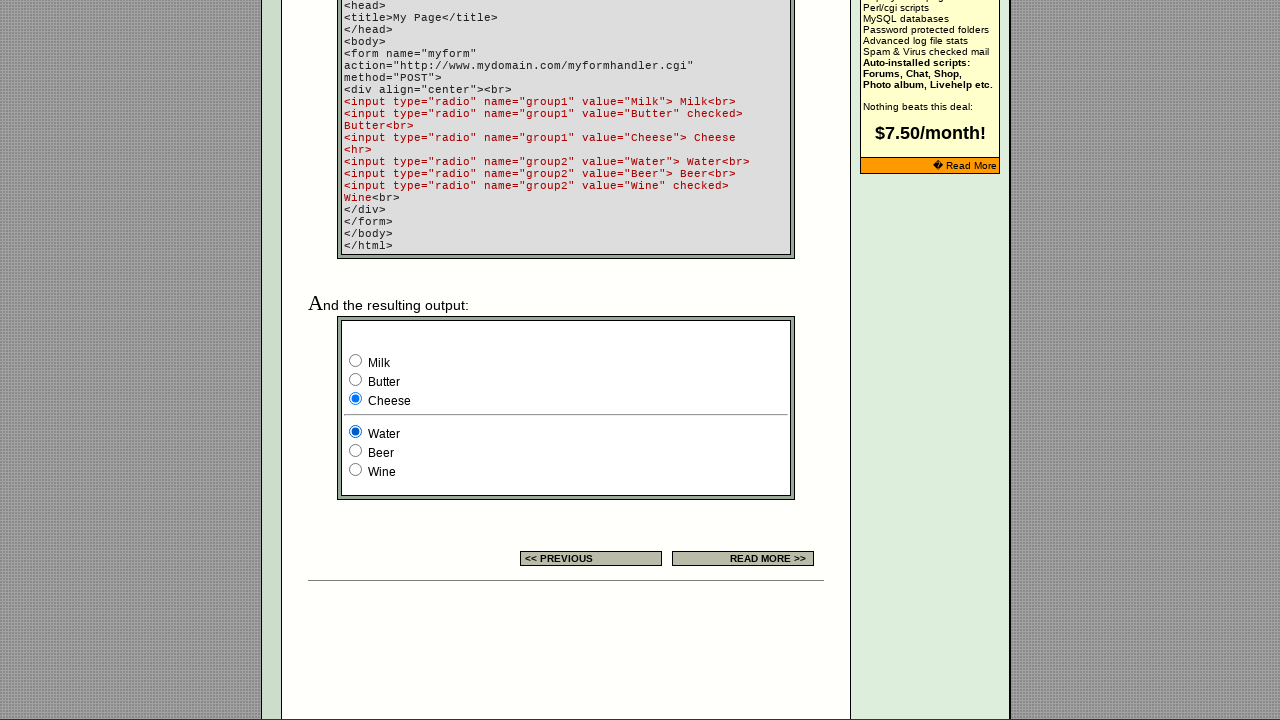

Clicked radio button 2 in group 2 at (356, 450) on input[name='group2'] >> nth=1
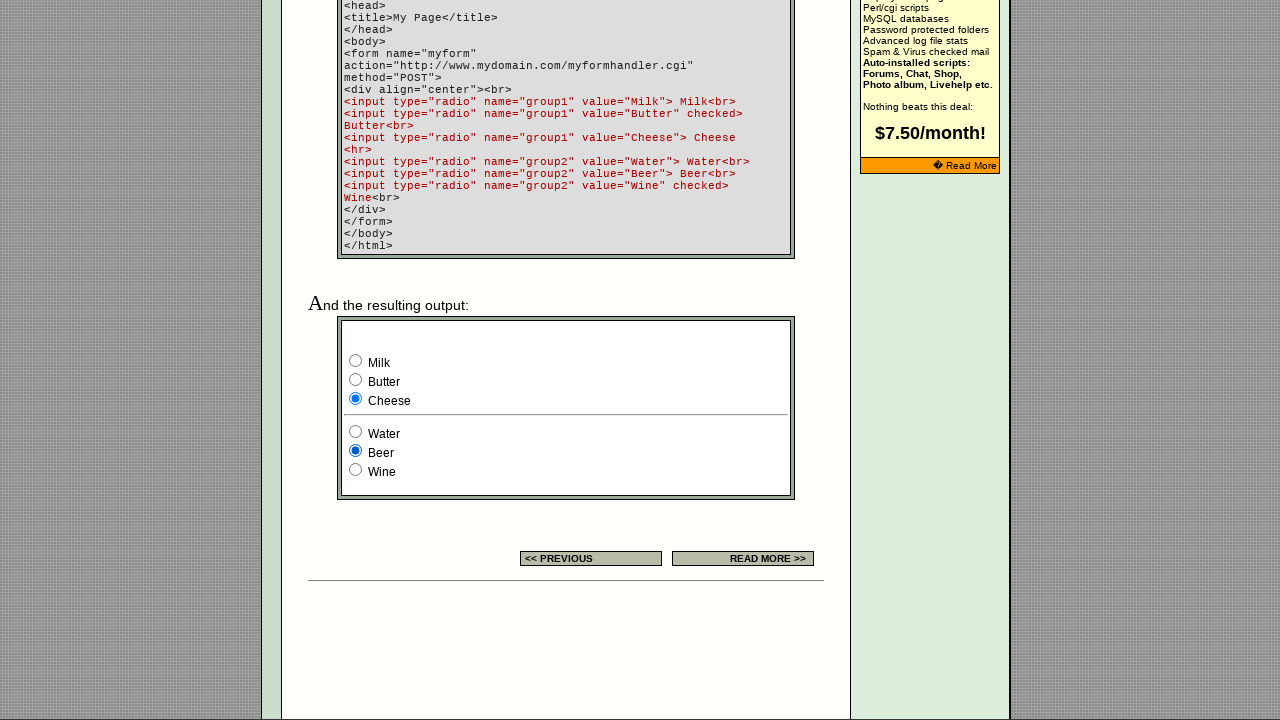

Waited 500ms after selecting radio button 2 in group 2
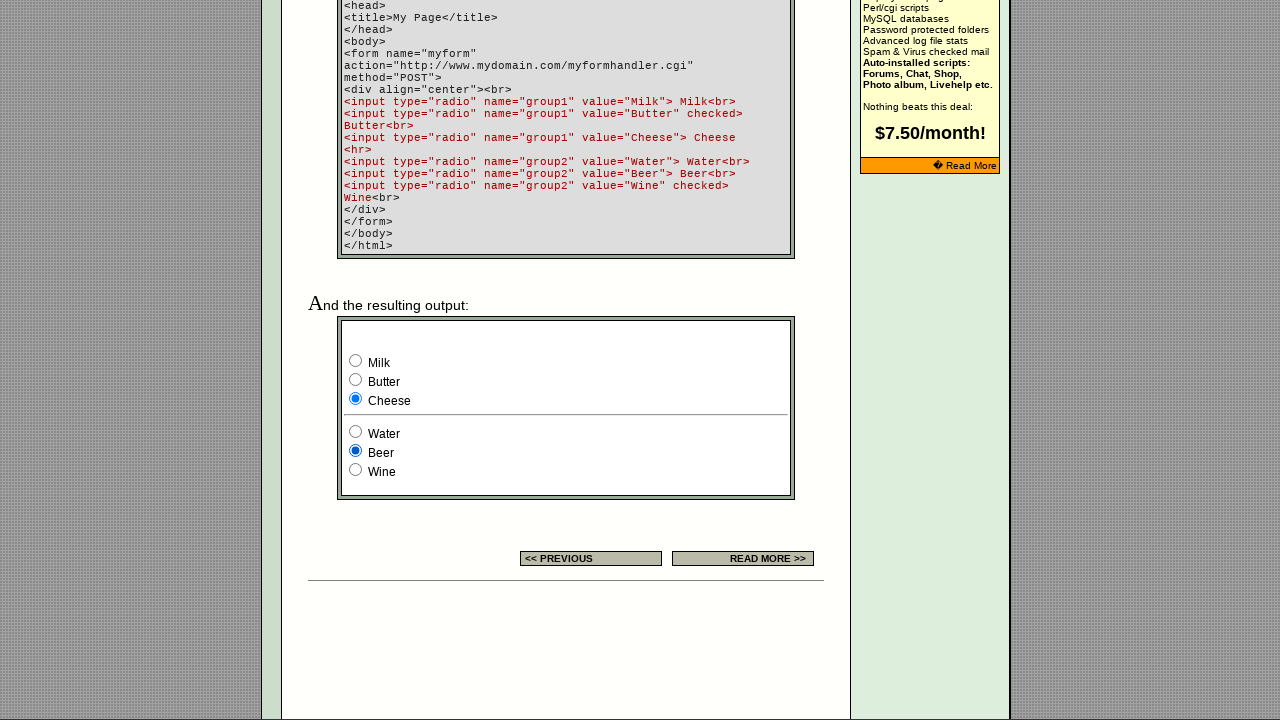

Clicked radio button 3 in group 2 at (356, 470) on input[name='group2'] >> nth=2
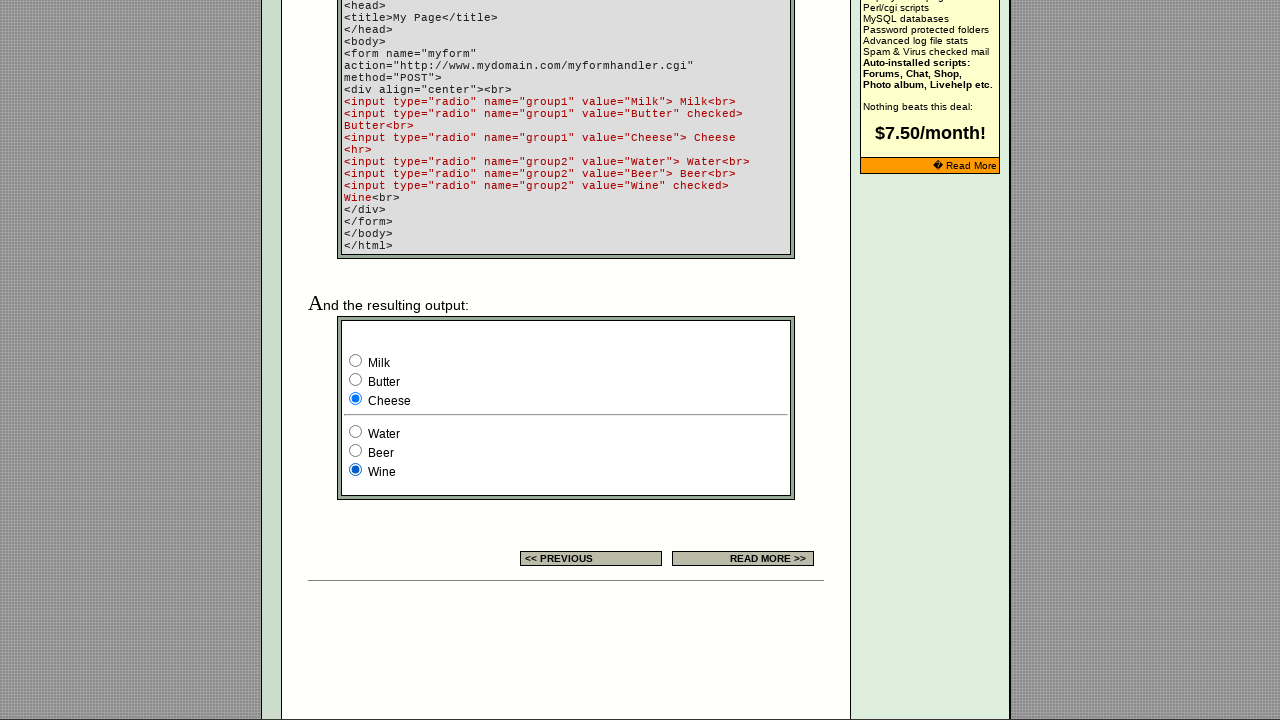

Waited 500ms after selecting radio button 3 in group 2
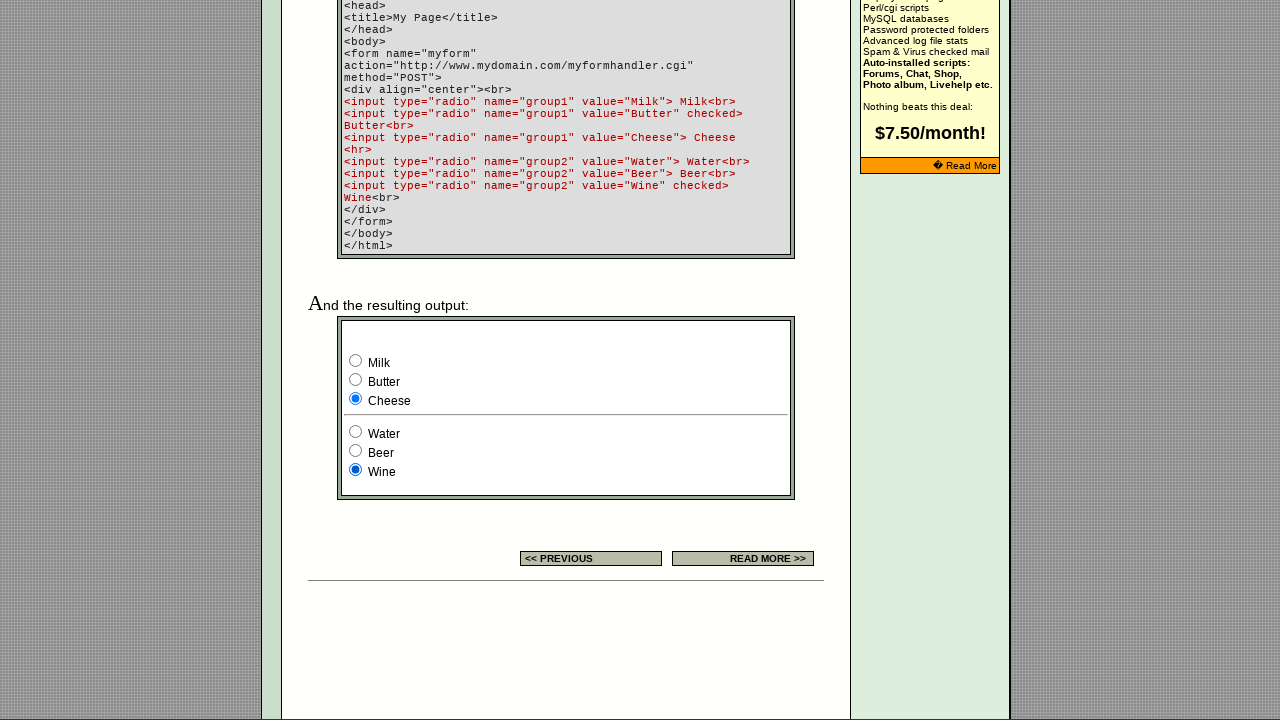

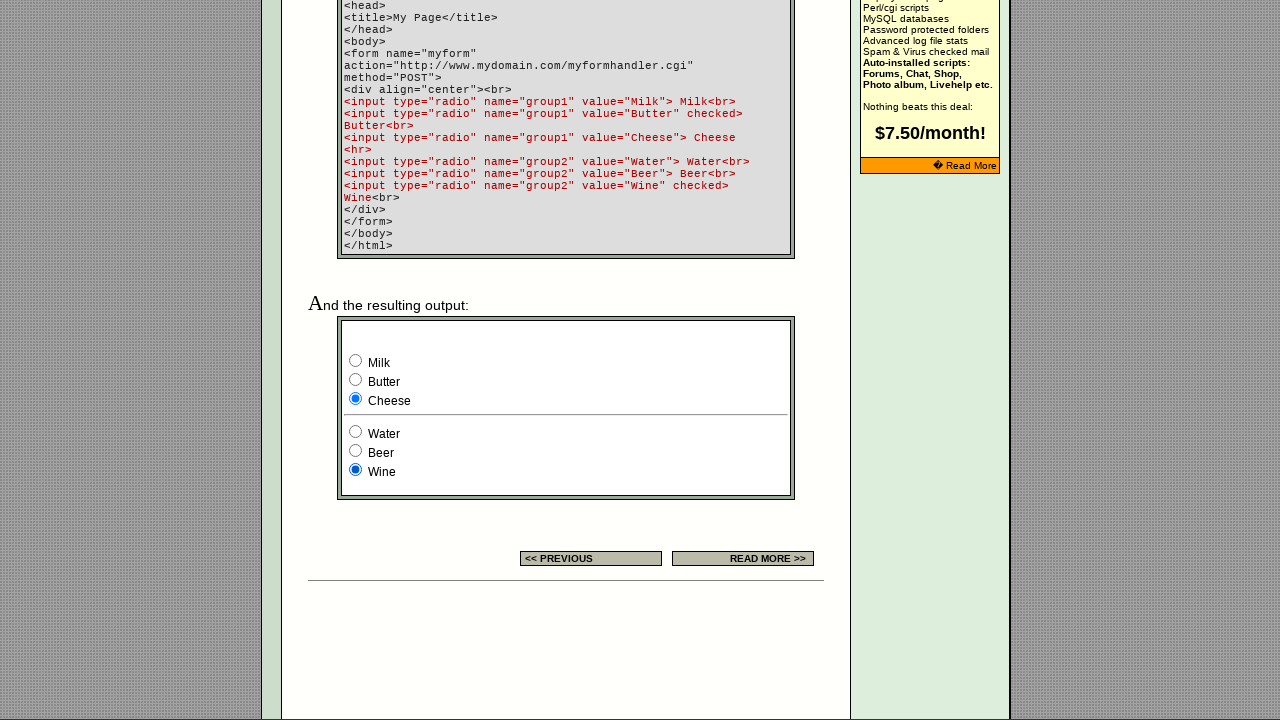